Tests pressing the tab key without targeting a specific element first and verifying the key press is detected.

Starting URL: http://the-internet.herokuapp.com/key_presses

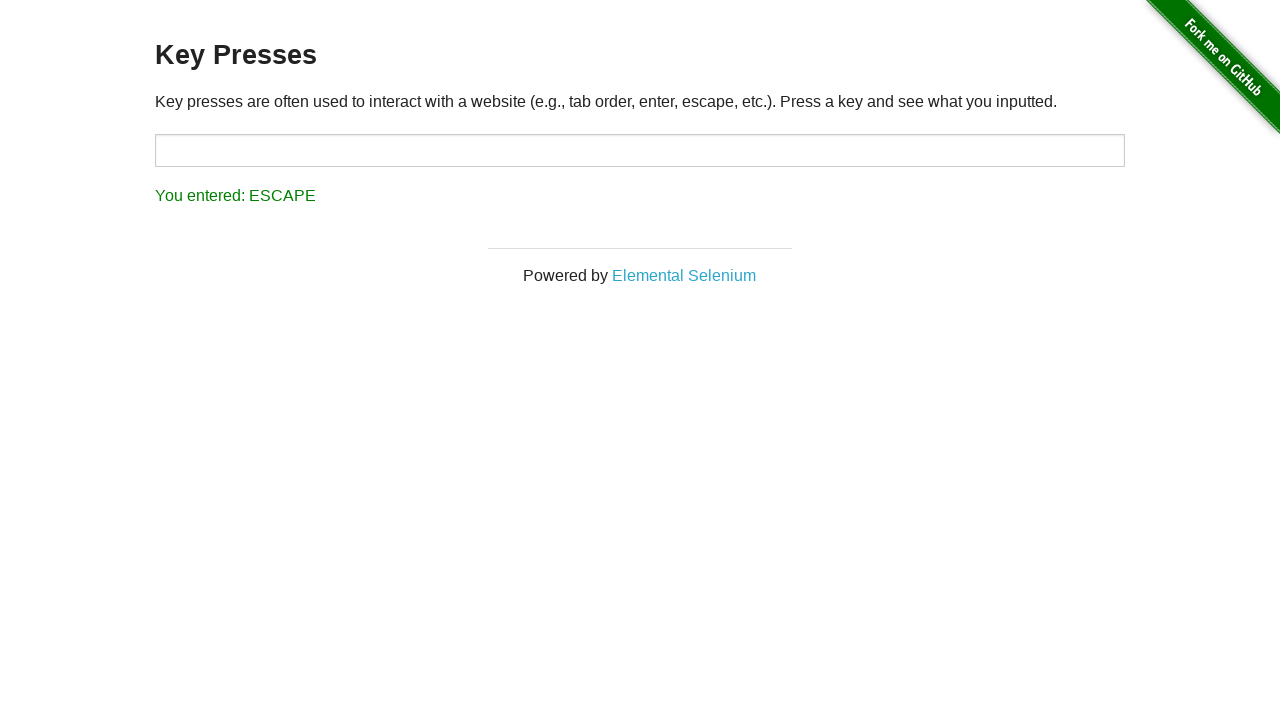

Navigated to key_presses page
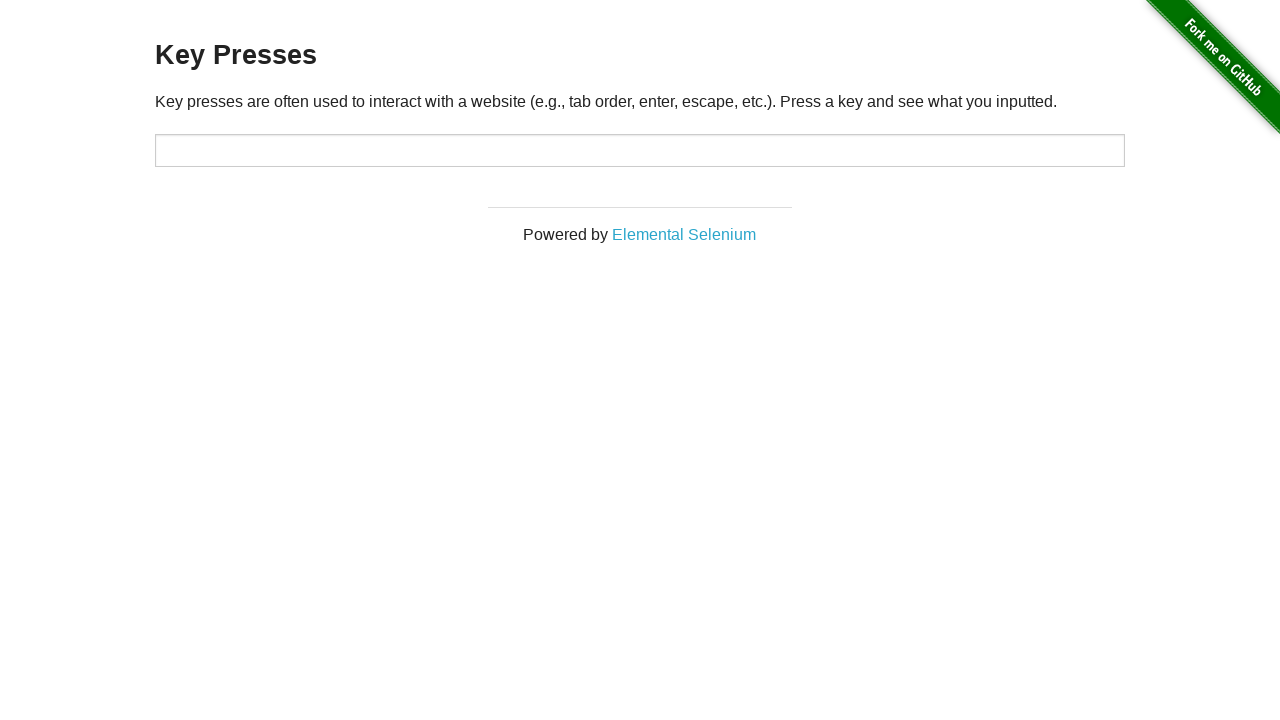

Pressed Tab key without targeting specific element
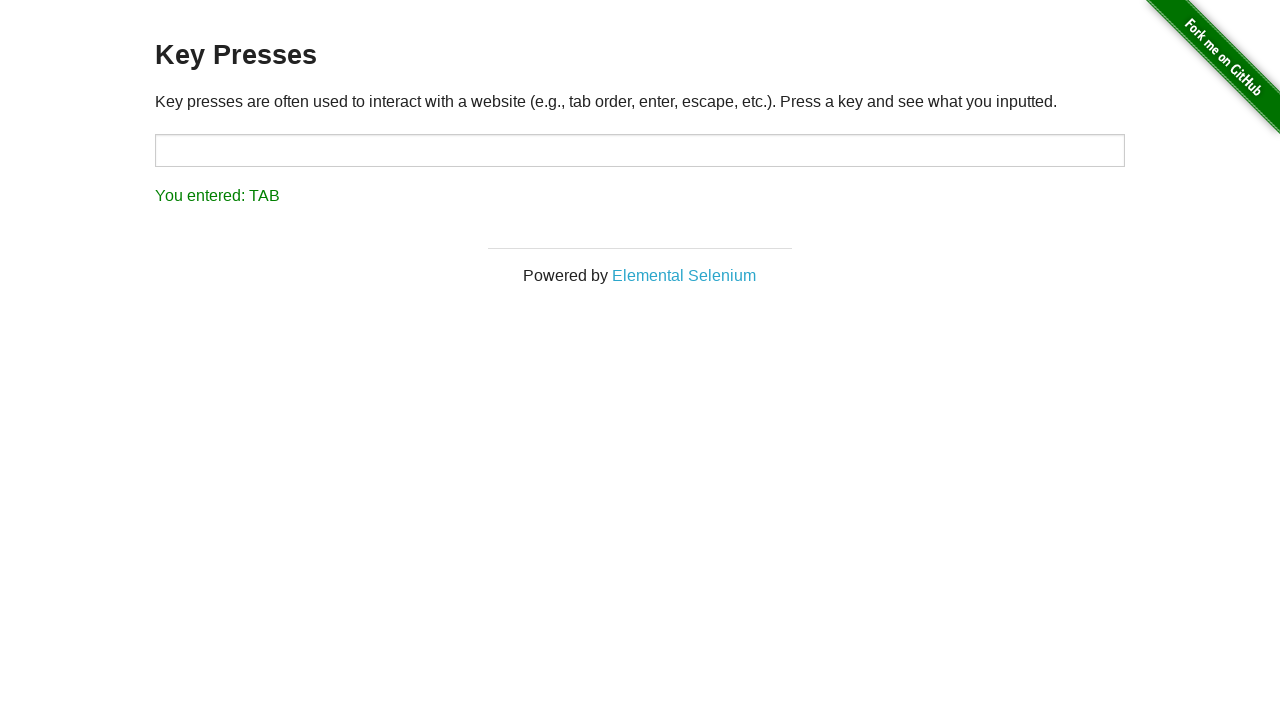

Result element appeared on page
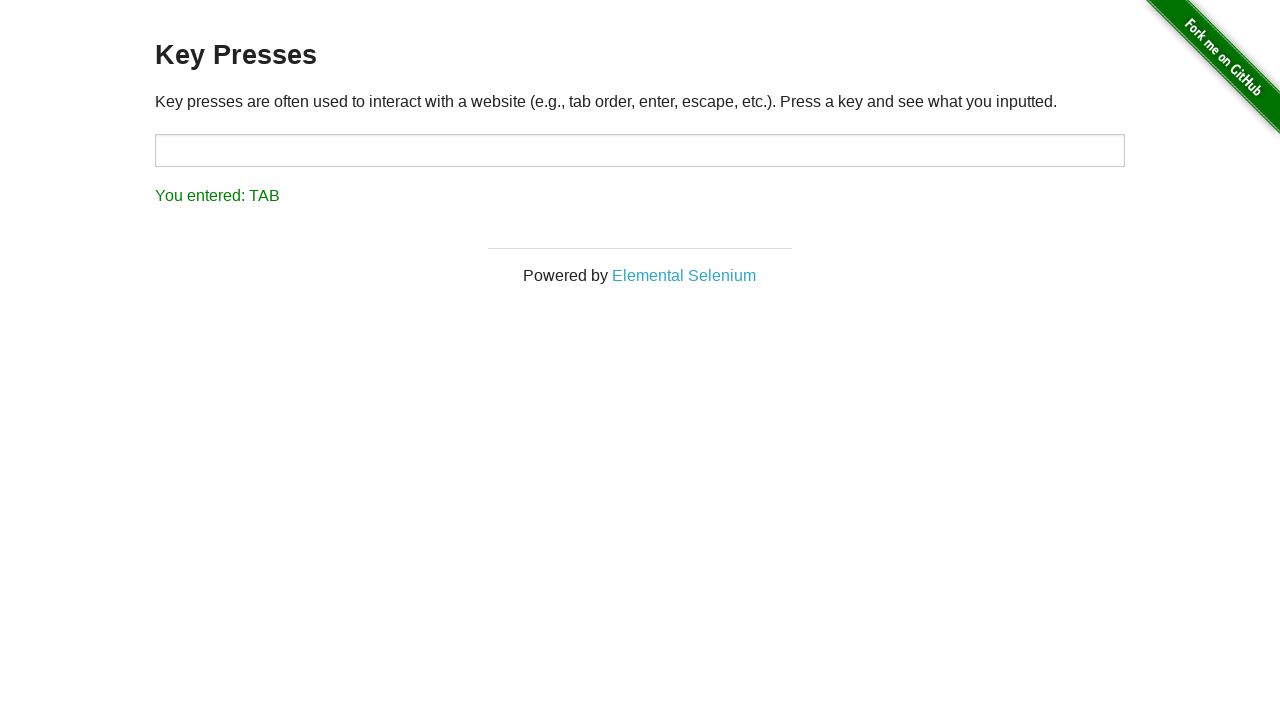

Retrieved result text content
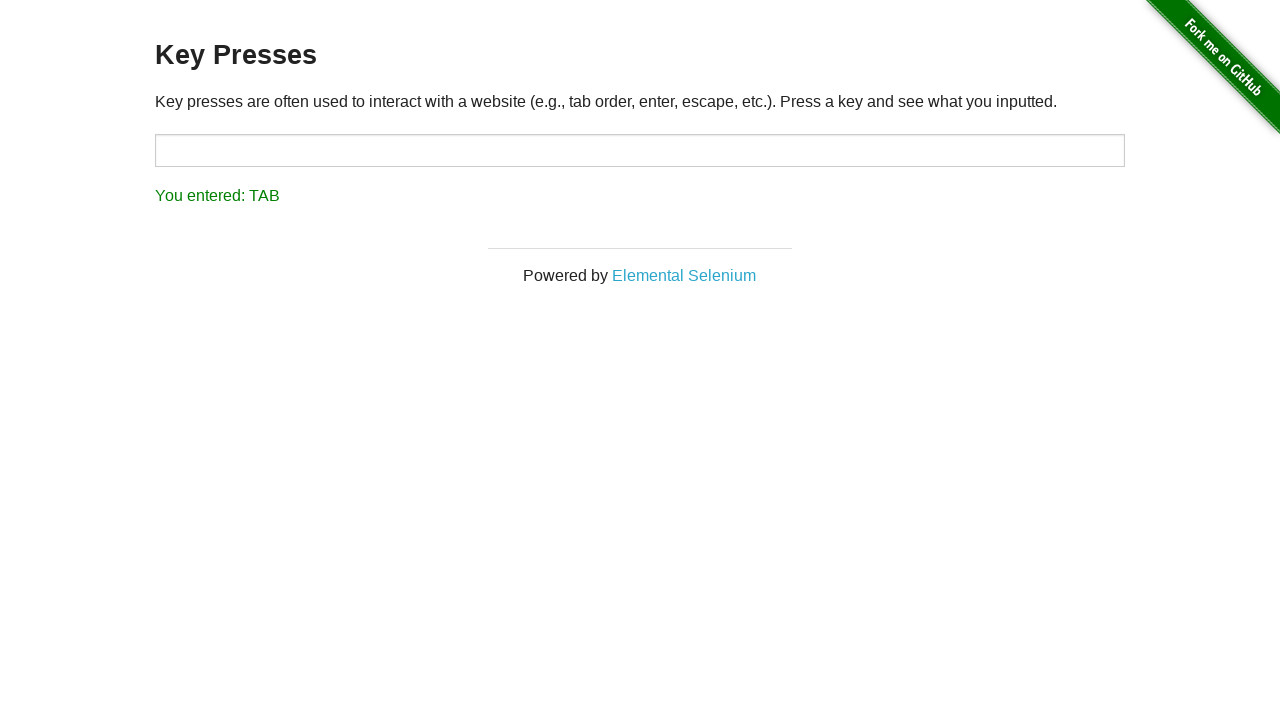

Verified result text matches expected 'You entered: TAB'
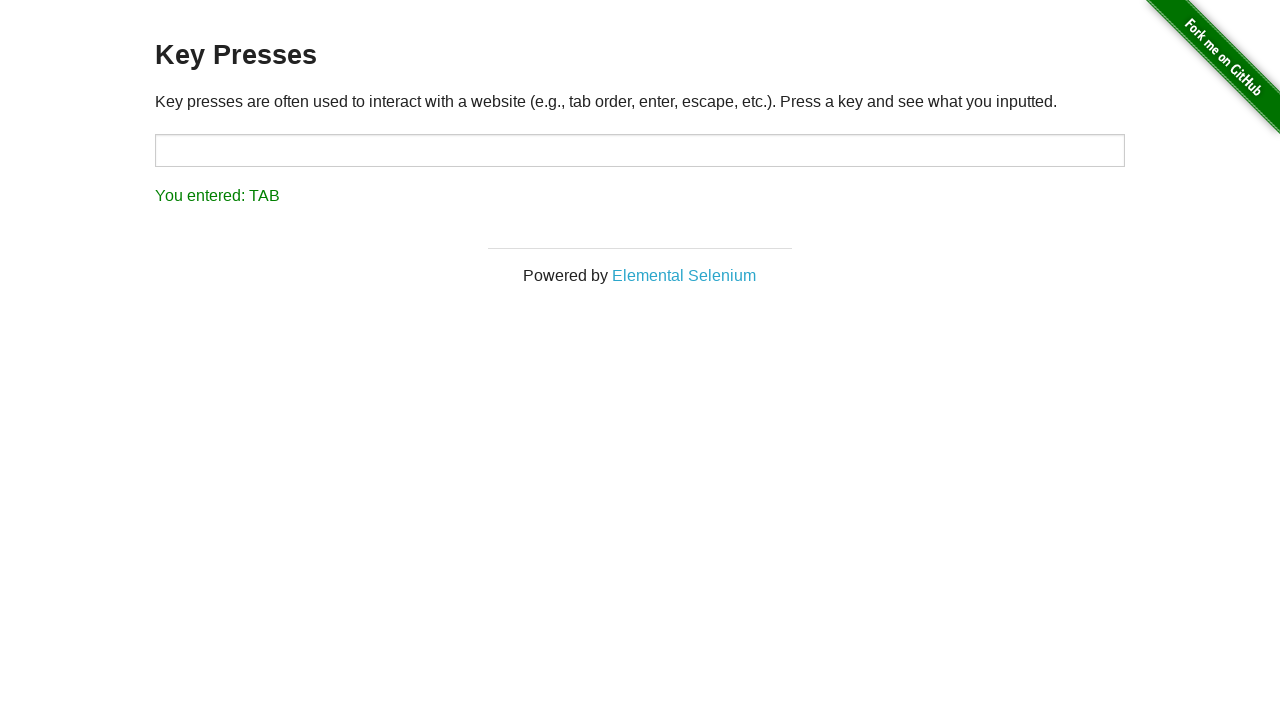

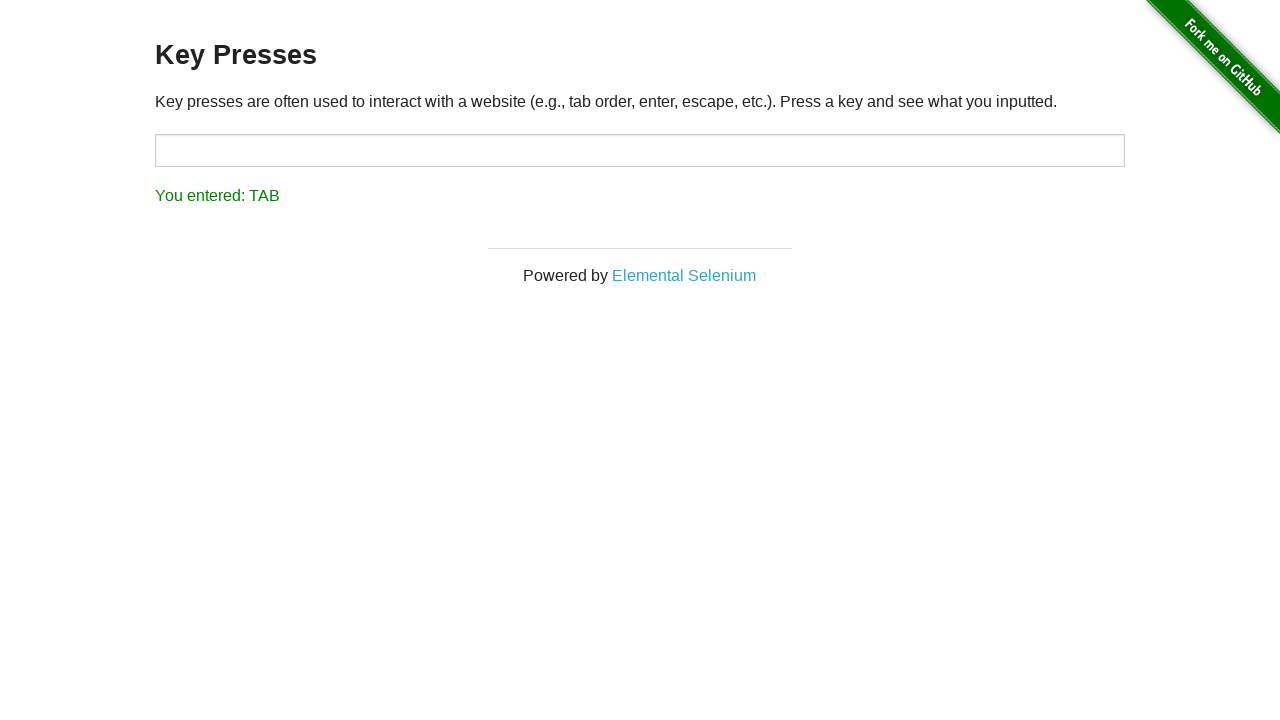